Tests element states on a dynamic controls page by verifying a checkbox can be clicked and selected, and checking that a text input is disabled but visible.

Starting URL: http://the-internet.herokuapp.com/dynamic_controls

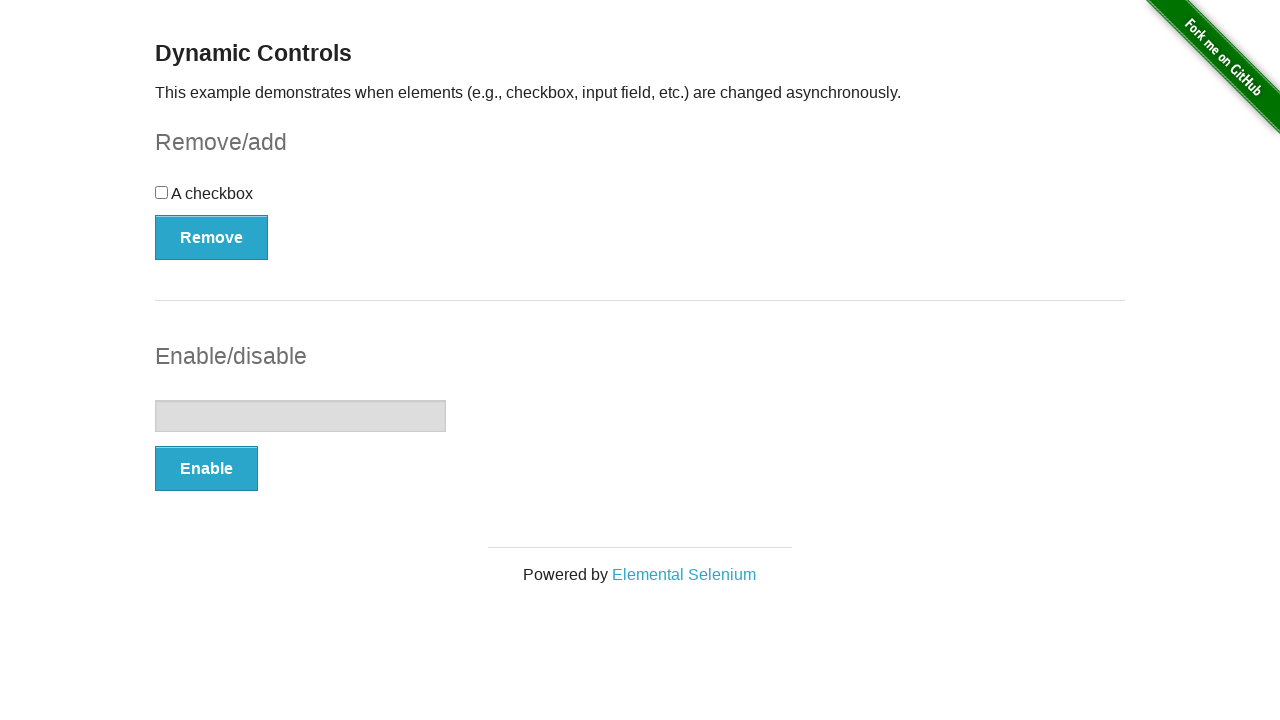

Navigated to dynamic controls page
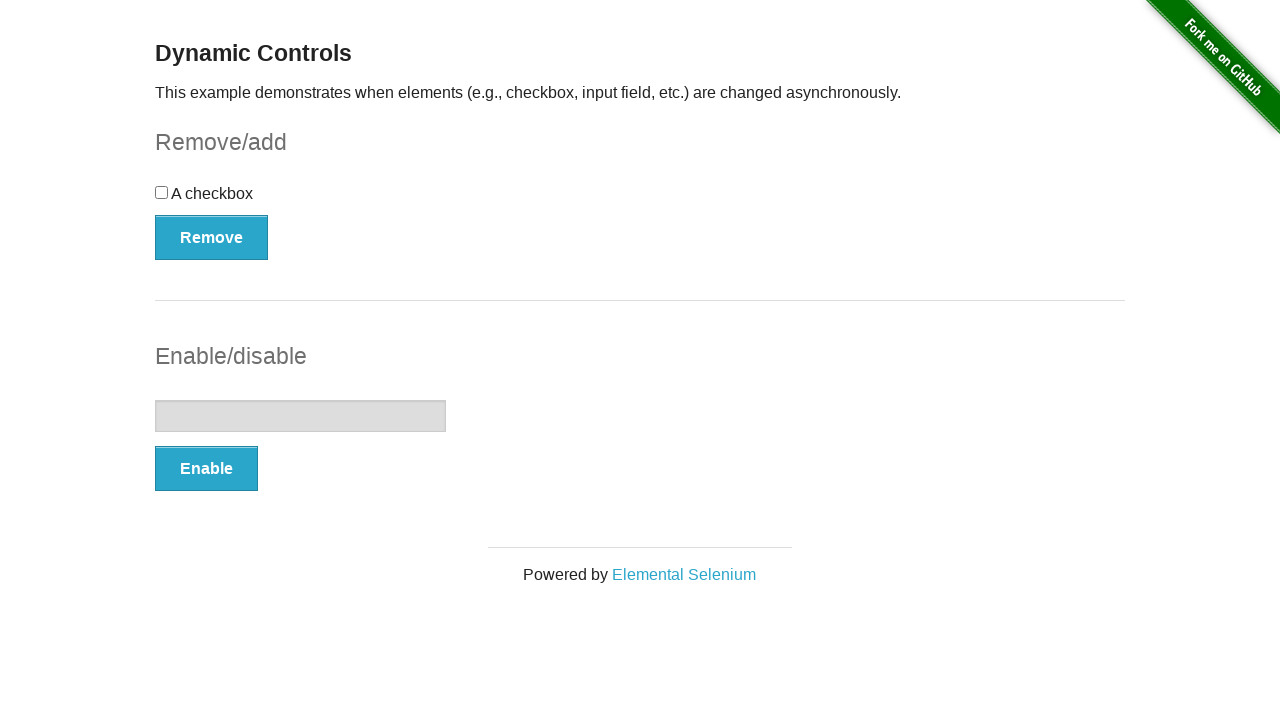

Located checkbox element
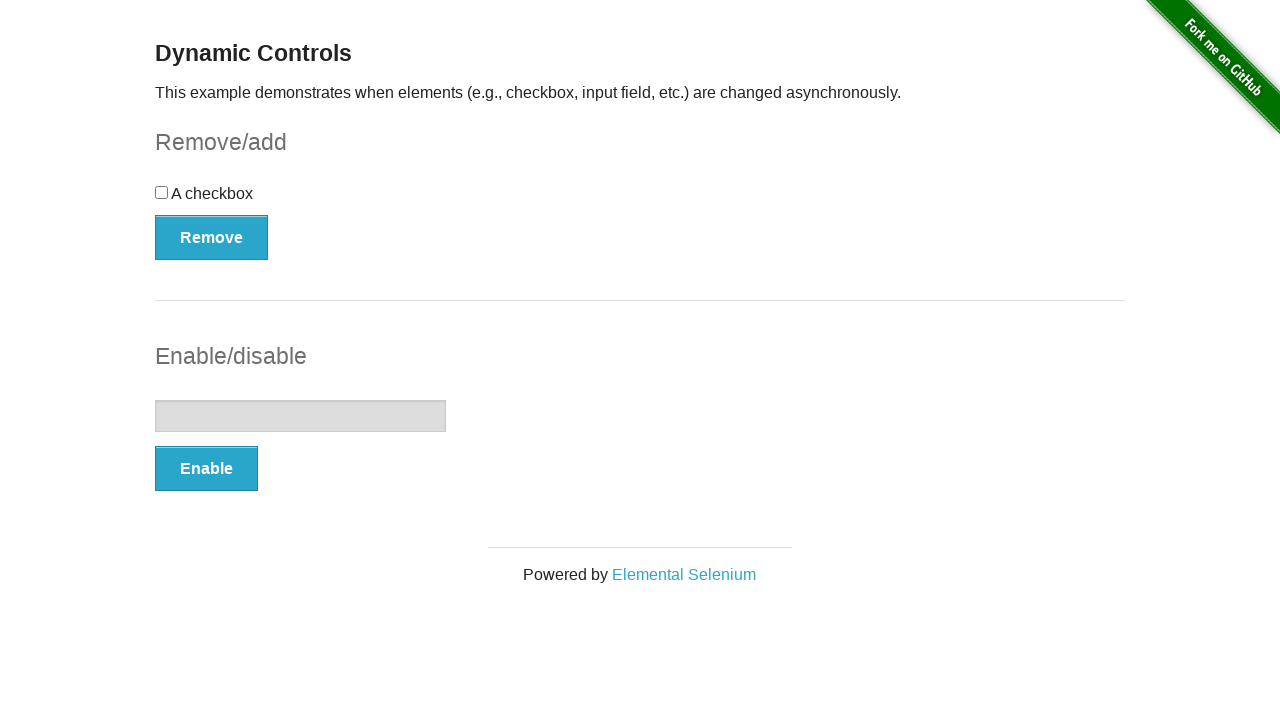

Verified checkbox is not initially selected
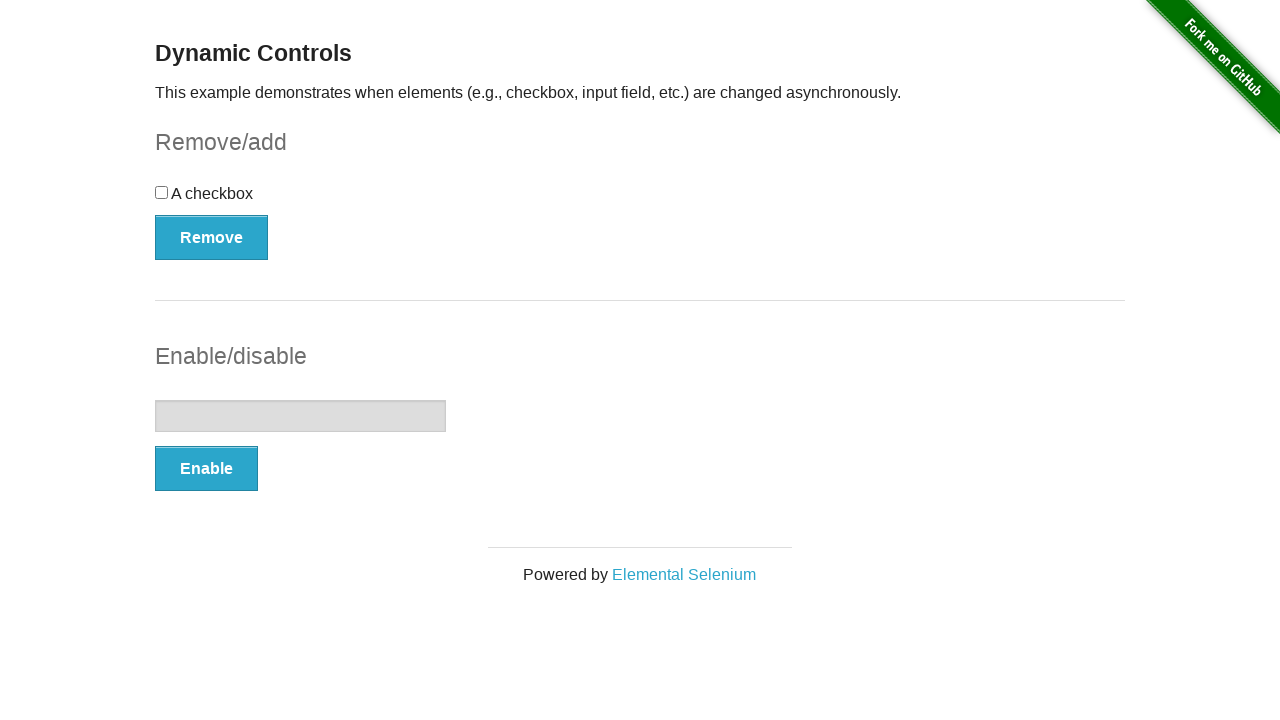

Clicked checkbox to select it at (162, 192) on input[type='checkbox']
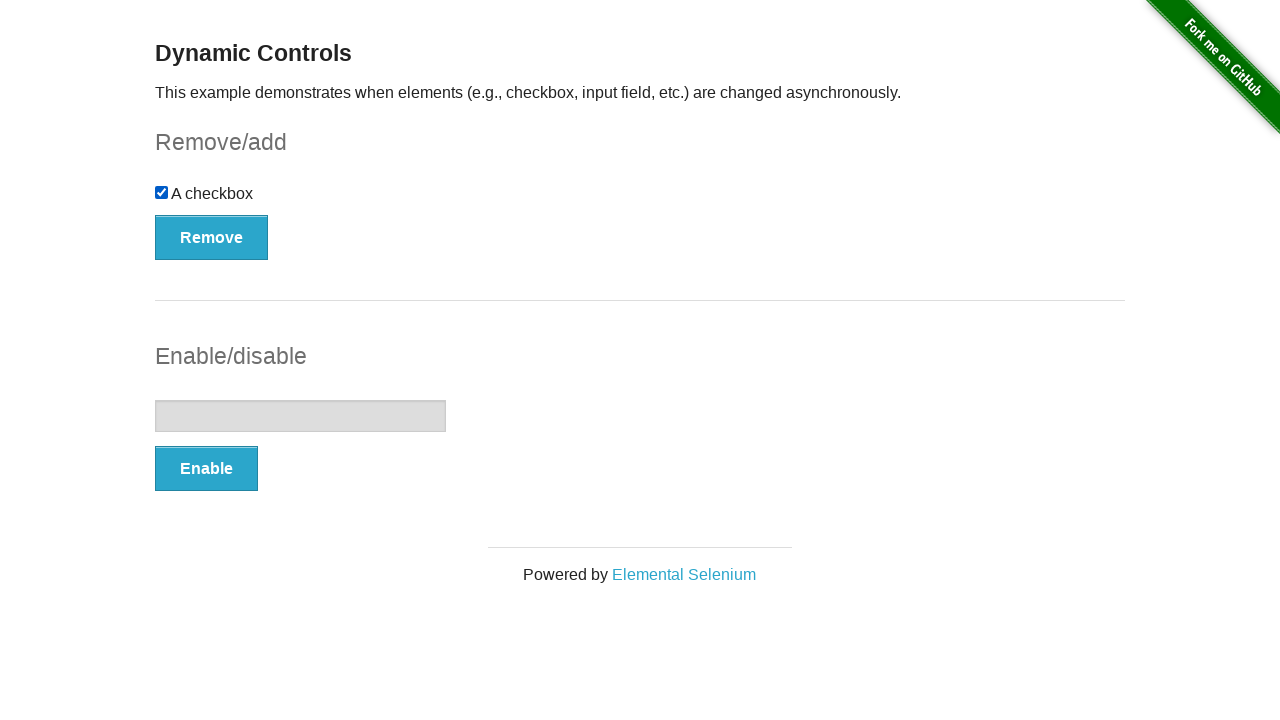

Verified checkbox is now selected
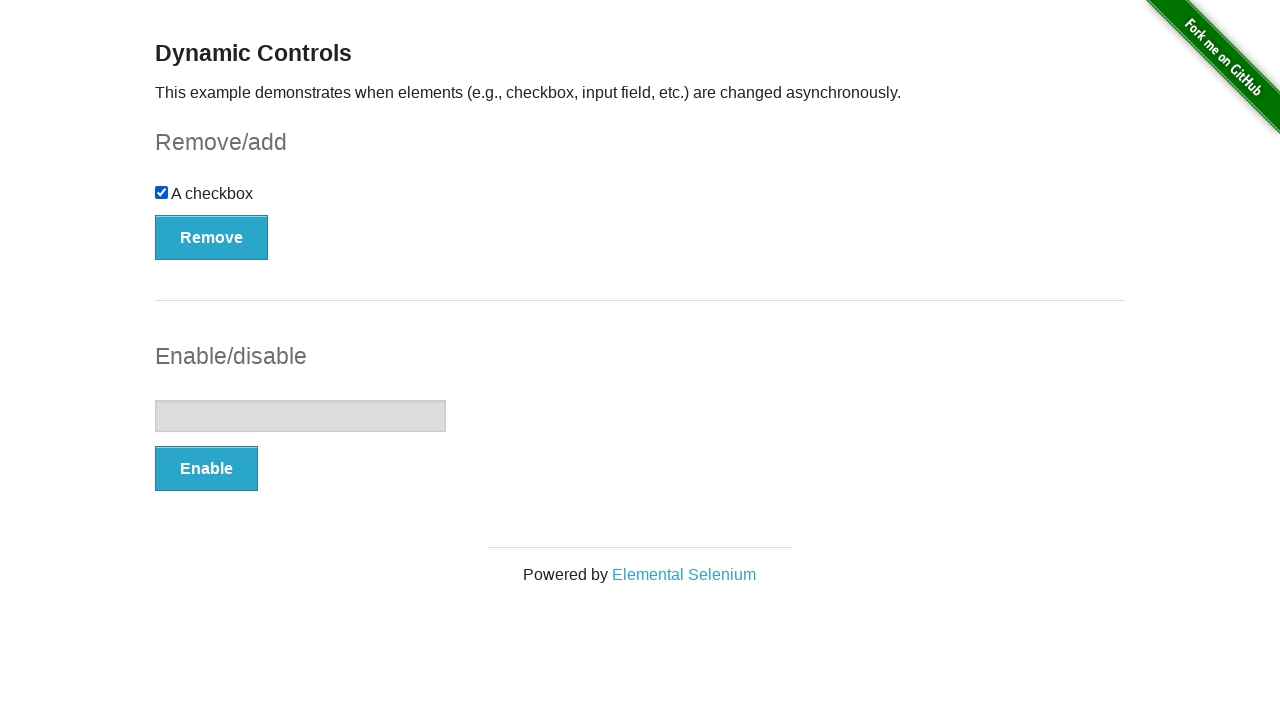

Located text input element
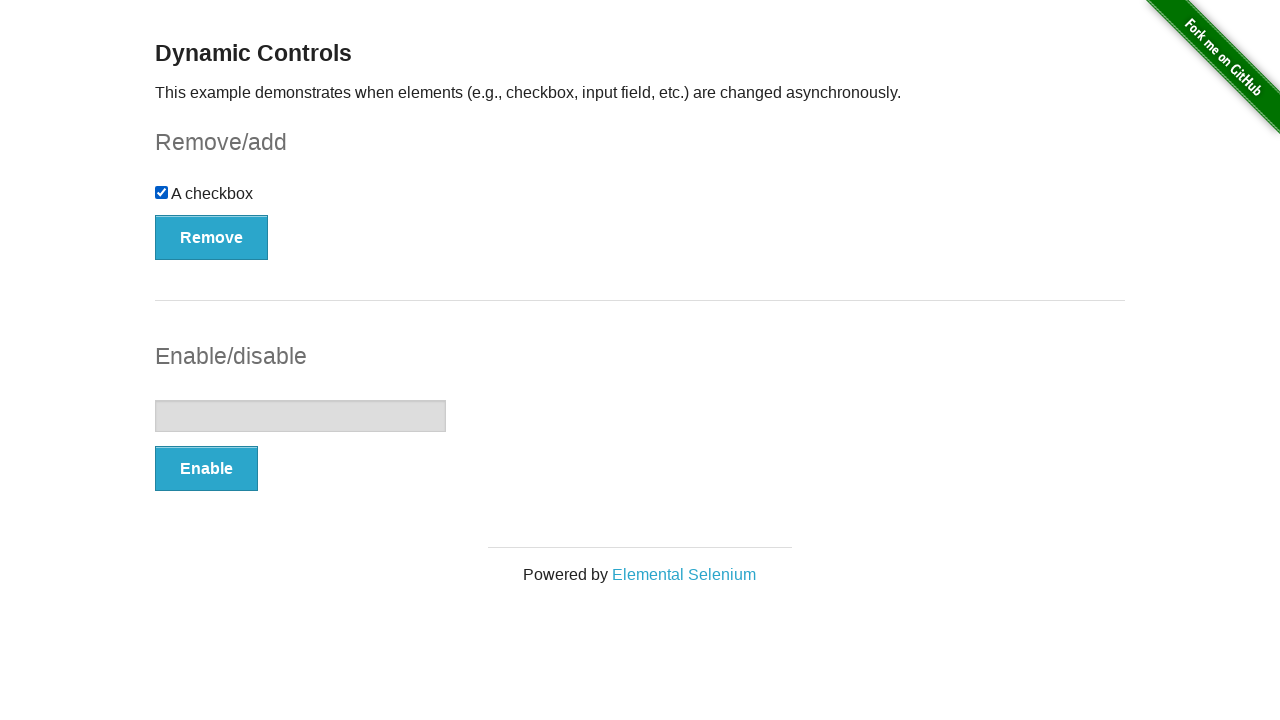

Verified text input is disabled
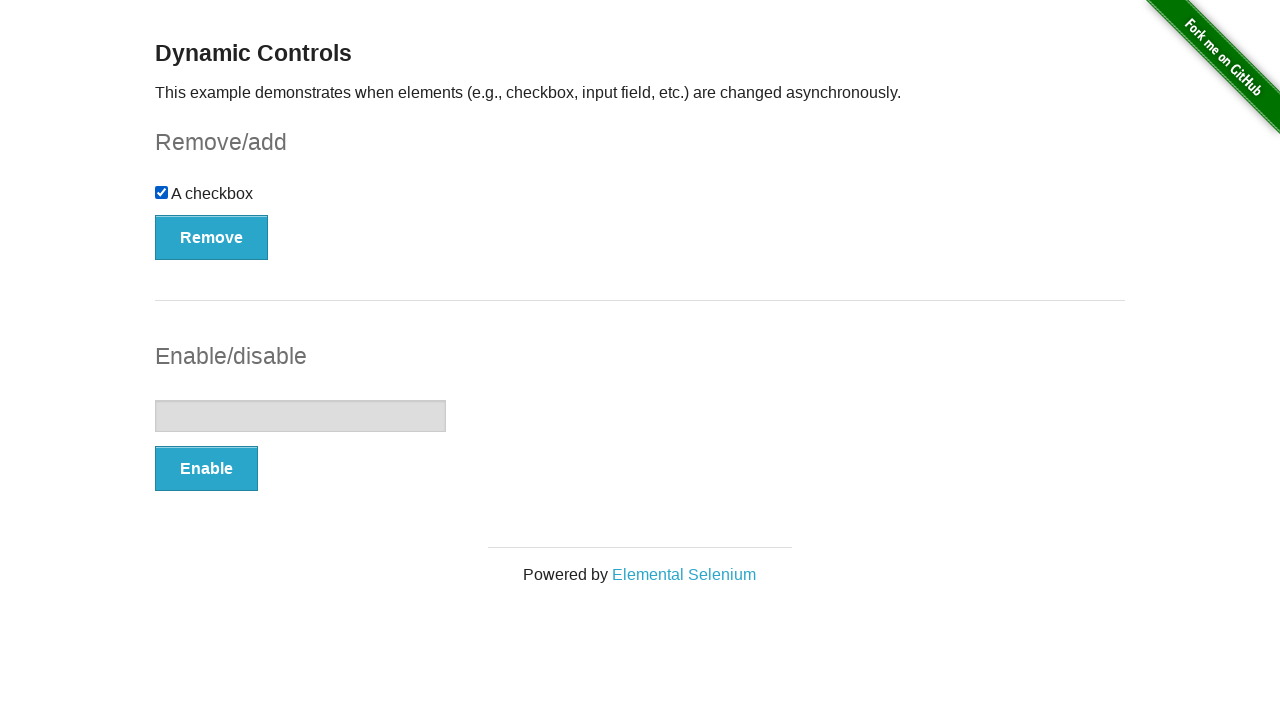

Verified text input is visible
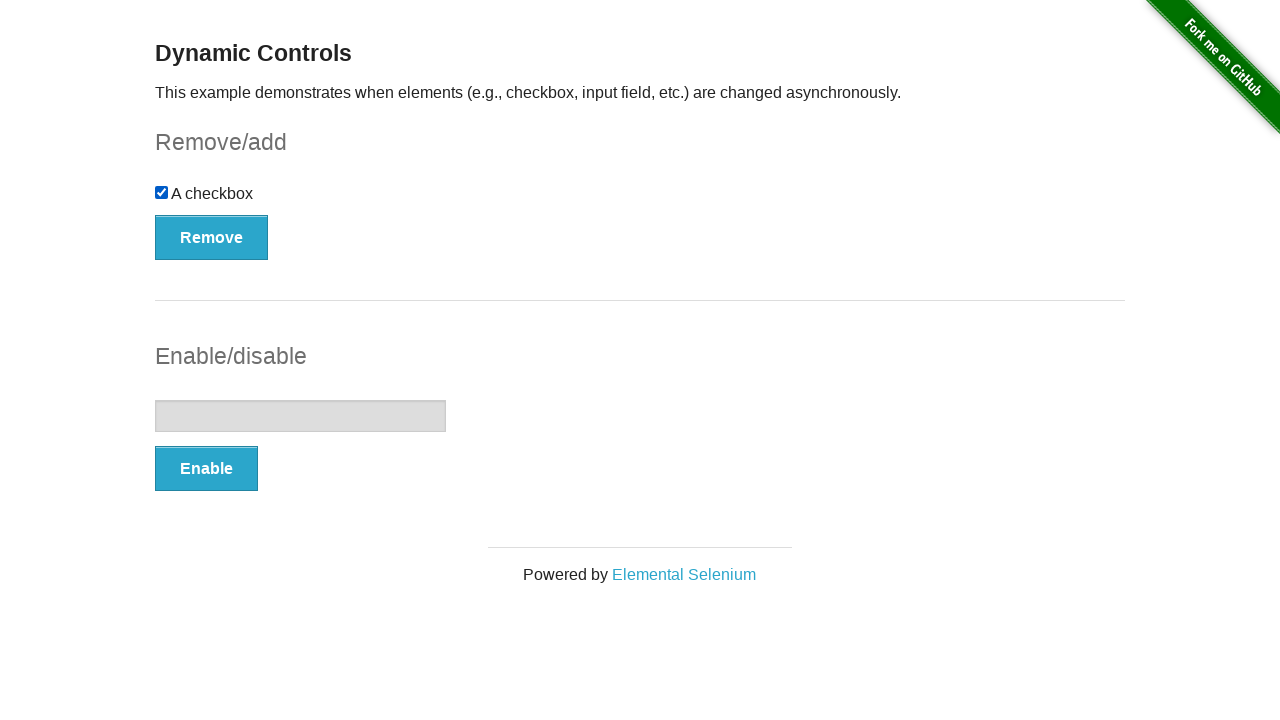

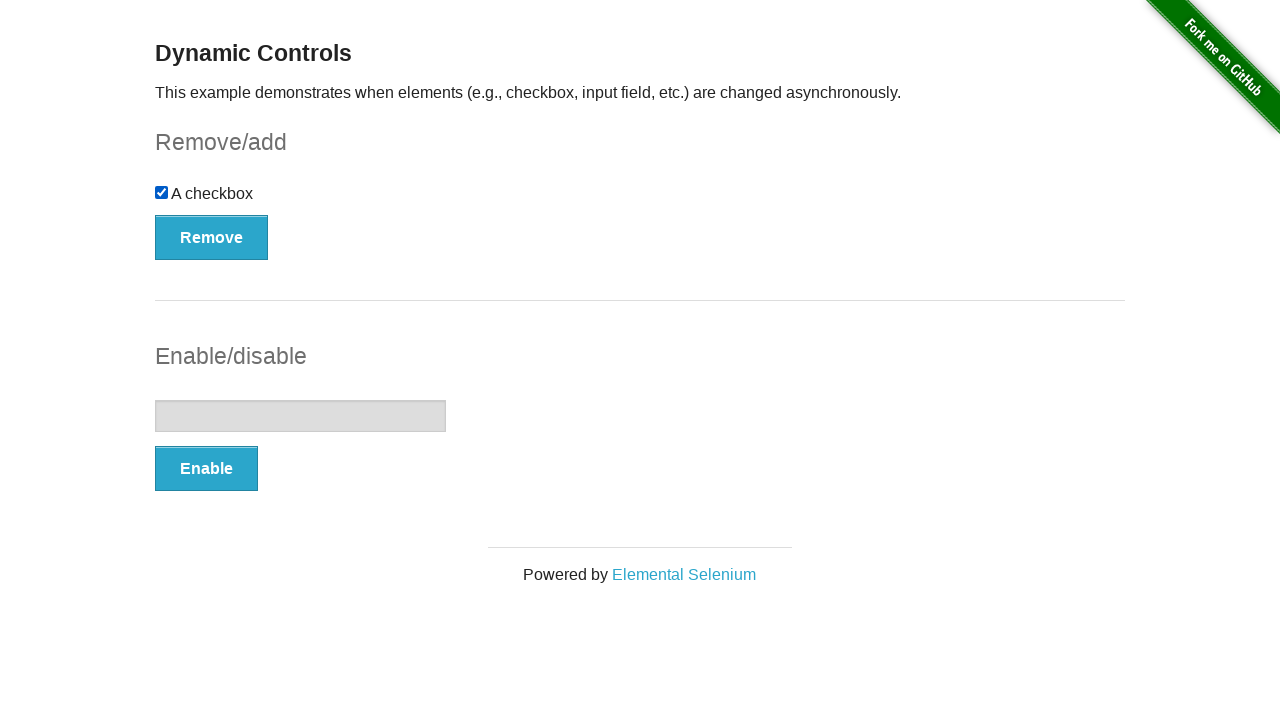